Navigates to Trident Hyundai website and verifies the page loads successfully

Starting URL: https://www.tridenthyundai.com/?utm_source=google&utm_medium=cpc&utm_campaign=search&gad_source=1&gclid=Cj0KCQjwvb-zBhCmARIsAAfUI2vfbTHcCTWi_URg1BWrcLetGhC2-b0mTR7bZqkcmhKv9yQ2hhAEqV0aAgLkEALw_wcB

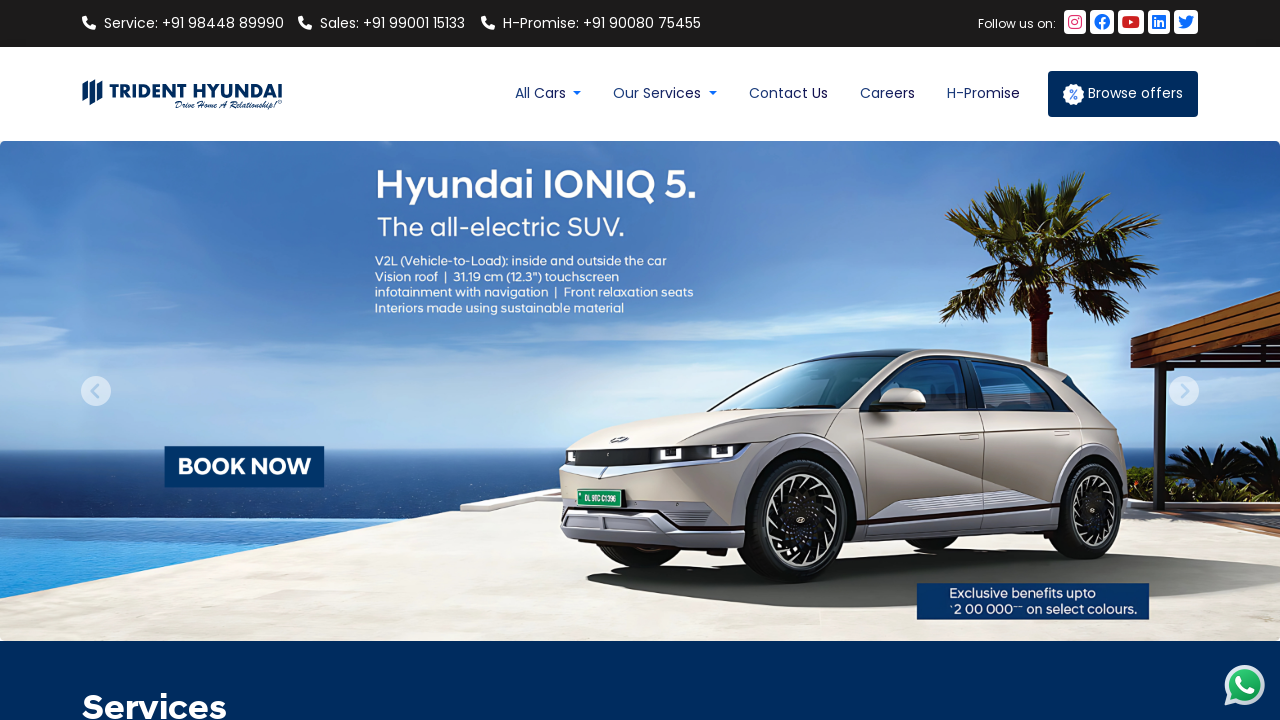

Waited for page to reach networkidle state
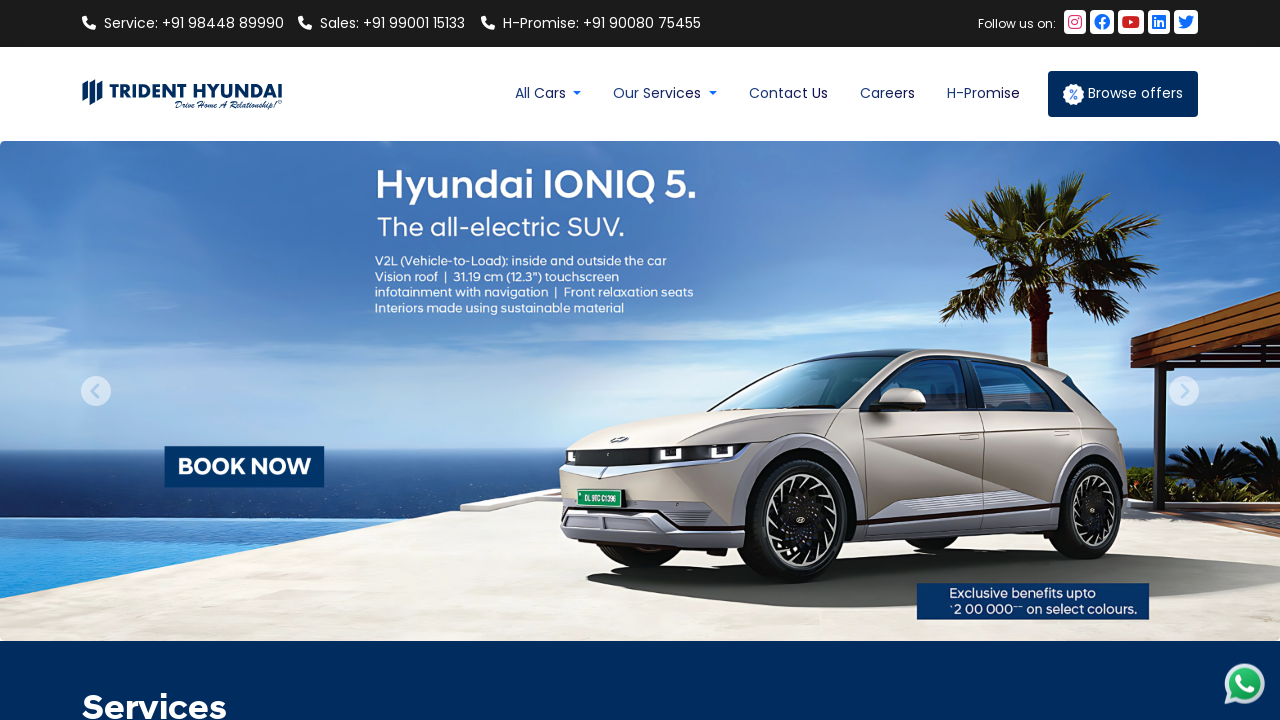

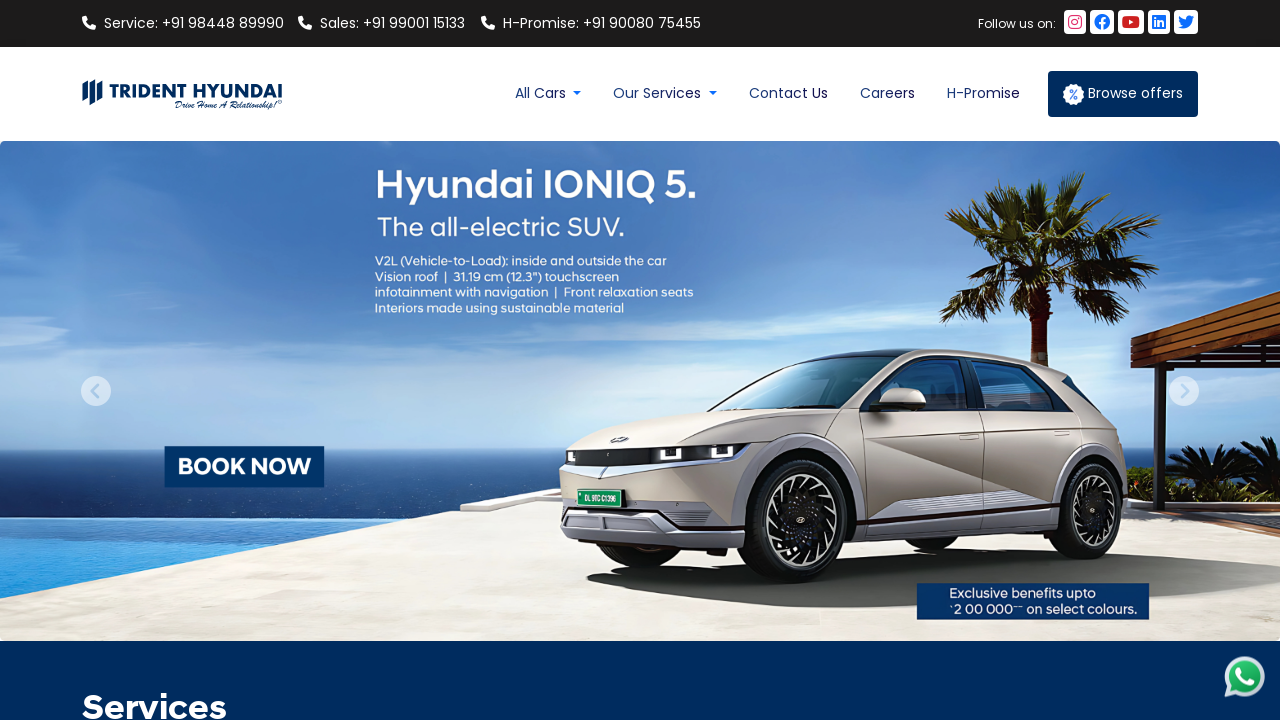